Tests JavaScript prompt interaction by clicking a button to trigger a prompt, entering text, and accepting it

Starting URL: https://sahitest.com/demo/promptTest.htm

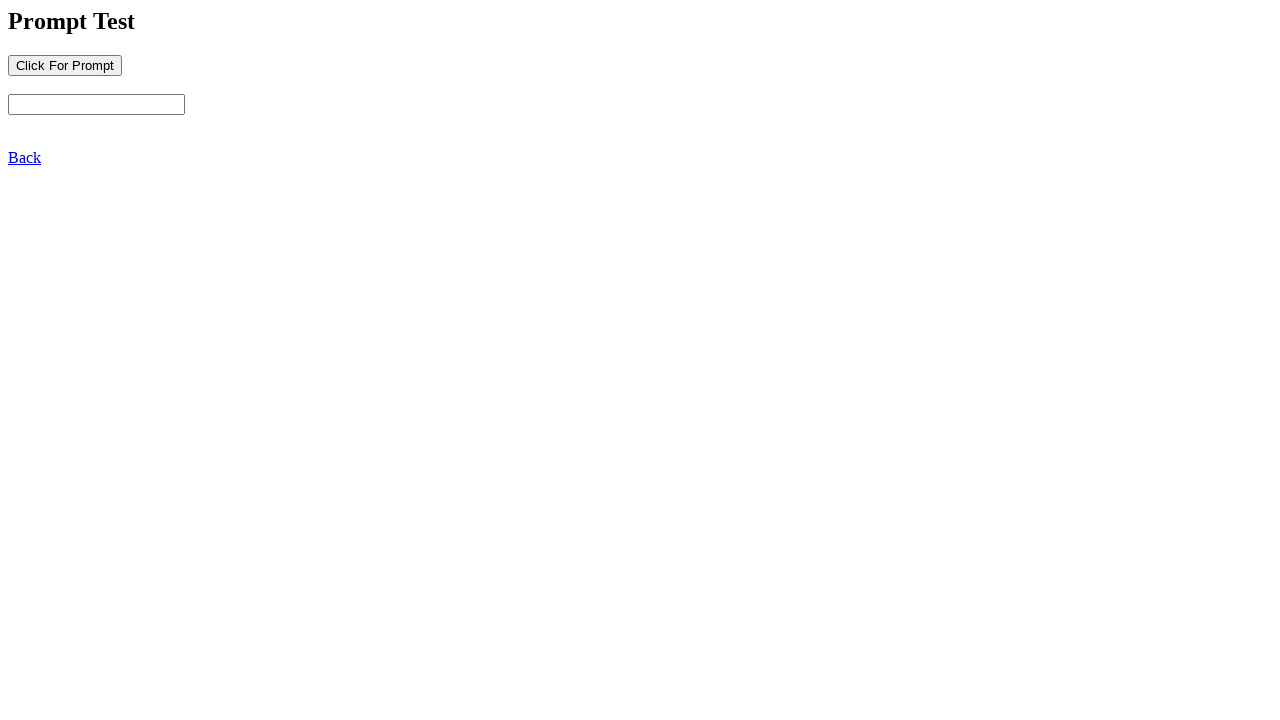

Clicked button to trigger prompt dialog at (65, 65) on input[value="Click For Prompt"]
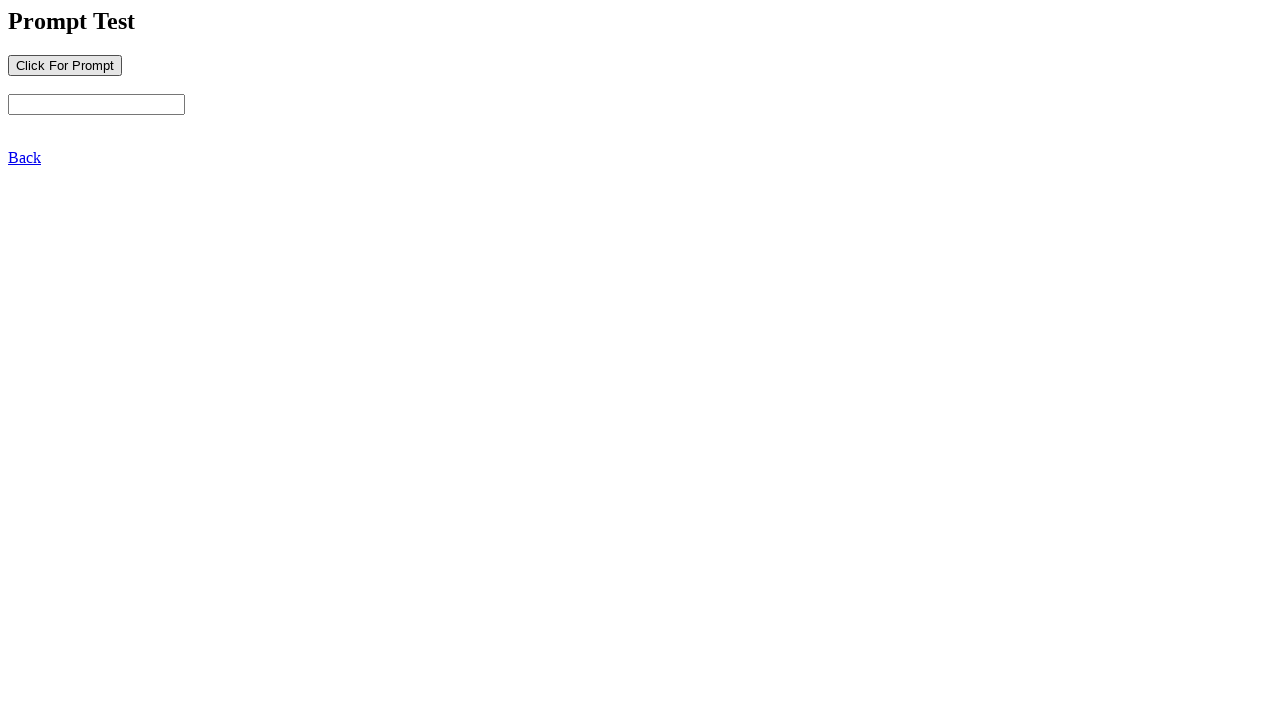

Set up dialog handler to accept prompt with 'ok' text
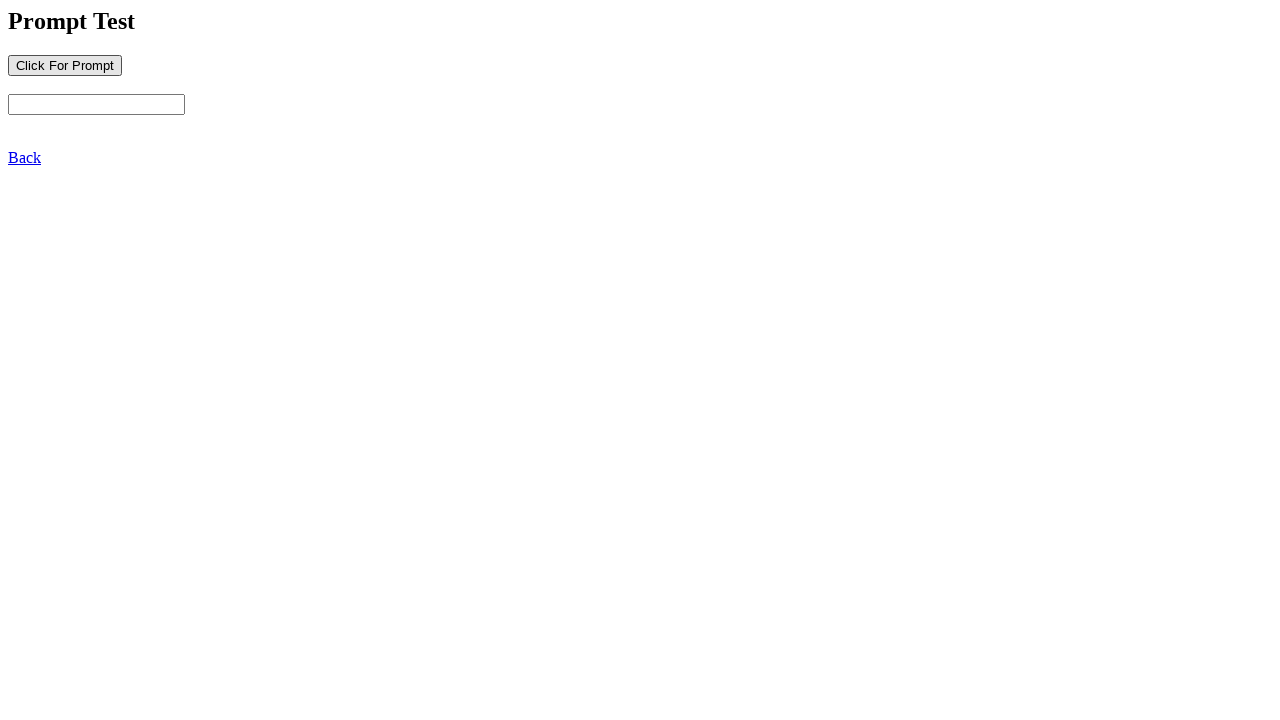

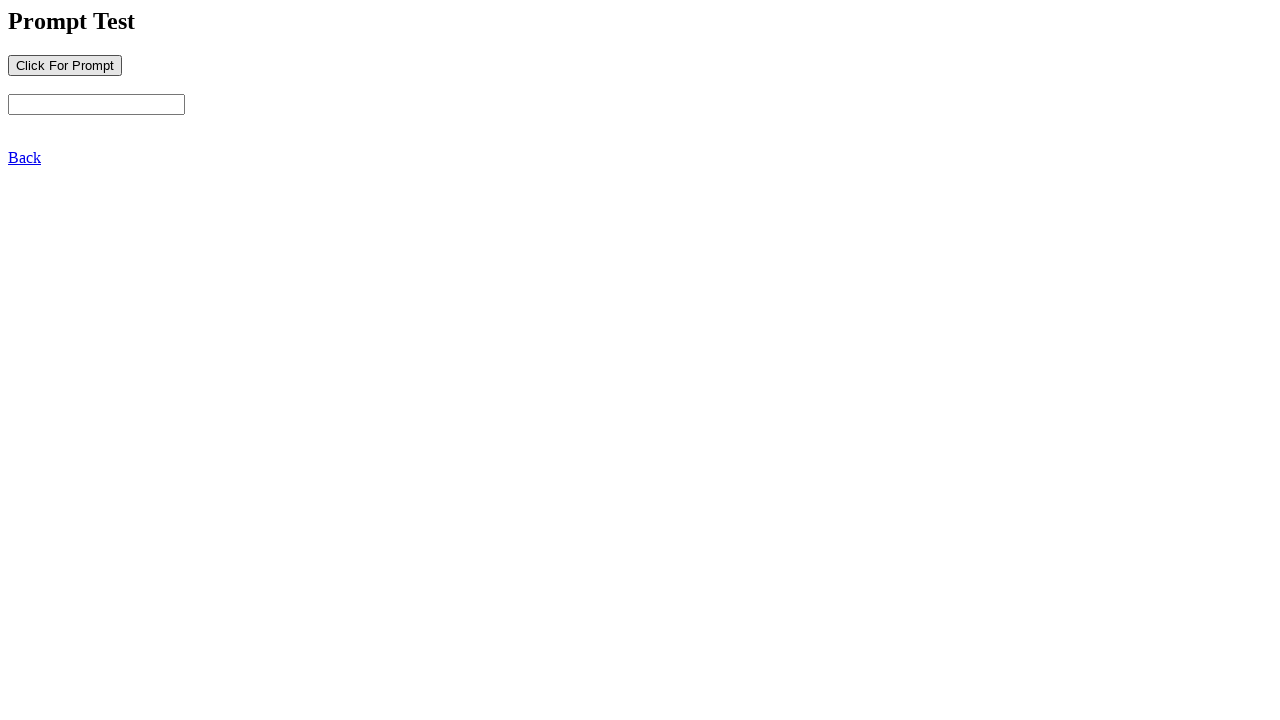